Tests explicit wait functionality by waiting for a price element to show "$100", then clicking a book button, reading an input value, calculating a mathematical result using logarithm and sine functions, and submitting the answer.

Starting URL: http://suninjuly.github.io/explicit_wait2.html

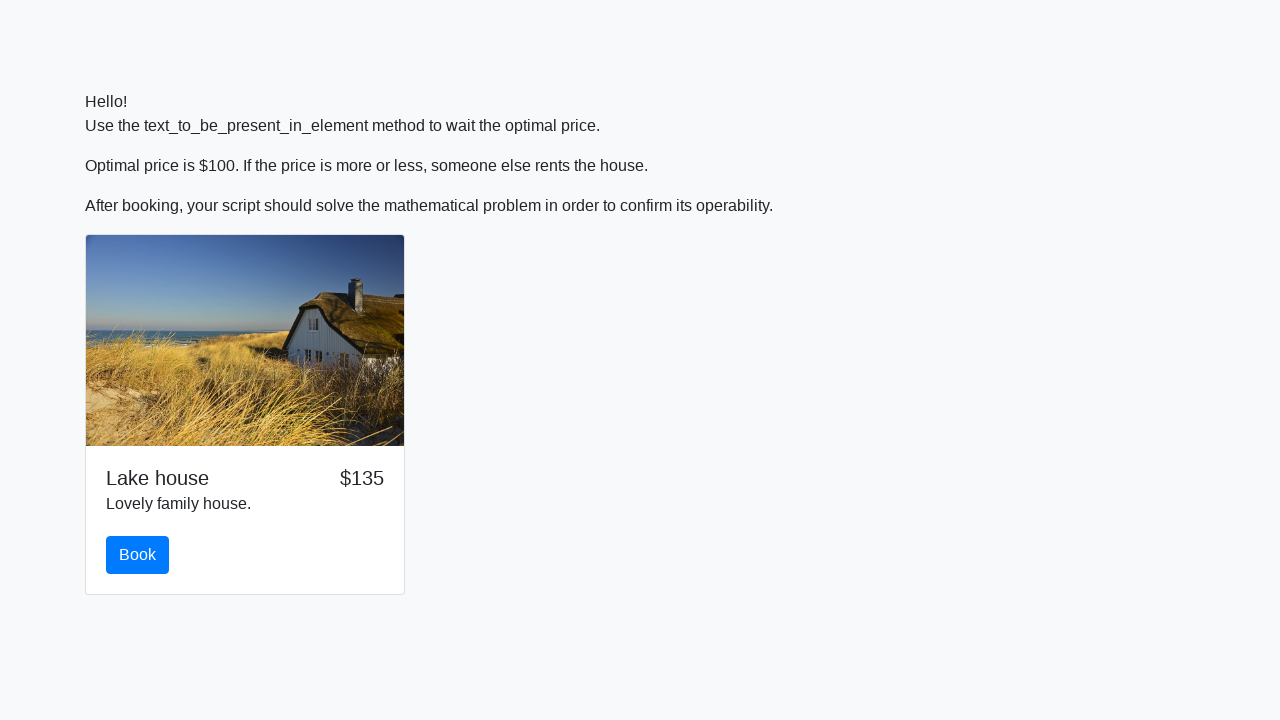

Waited for price element to display '$100'
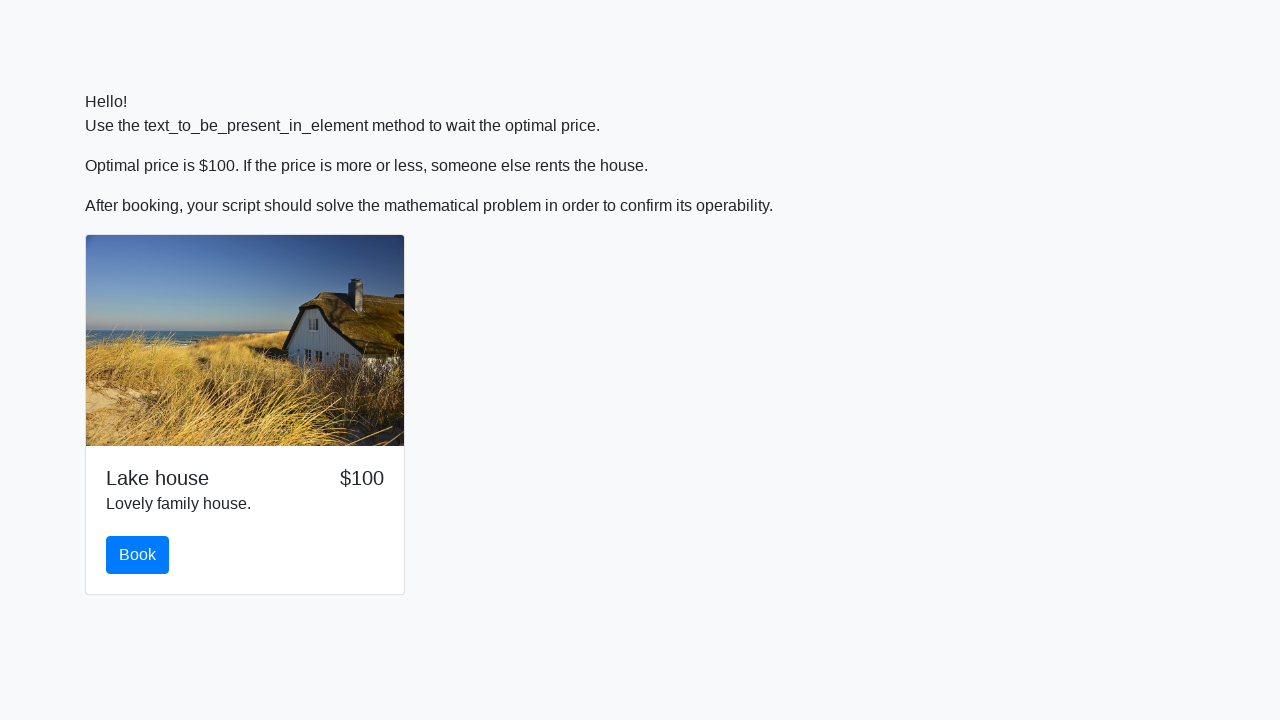

Clicked the book button at (138, 555) on #book
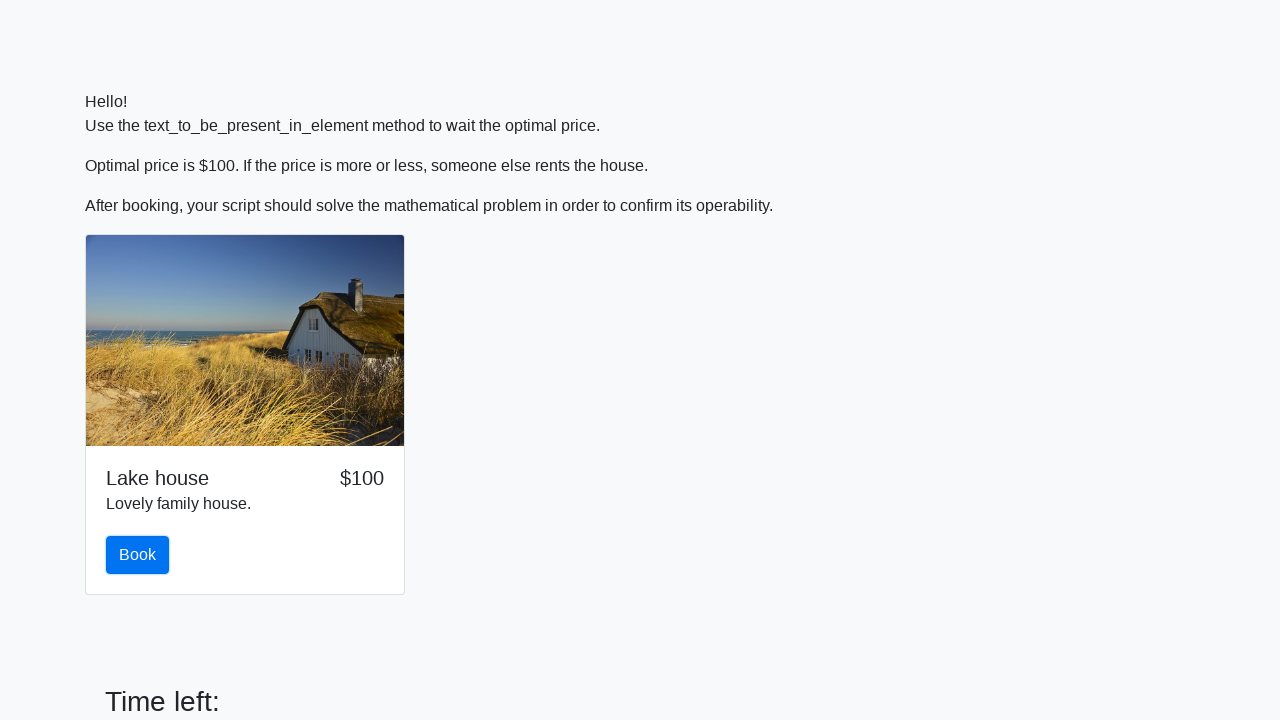

Retrieved input value: 301
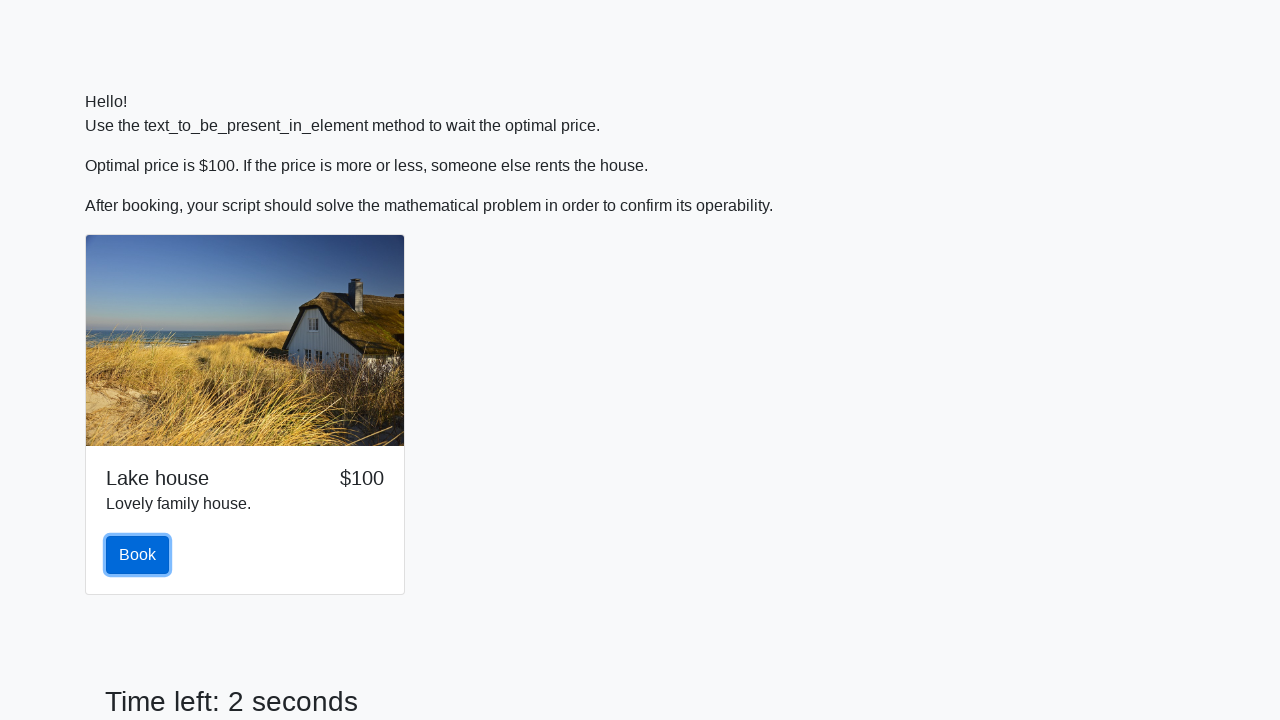

Calculated result using logarithm and sine functions: 1.902878661095979
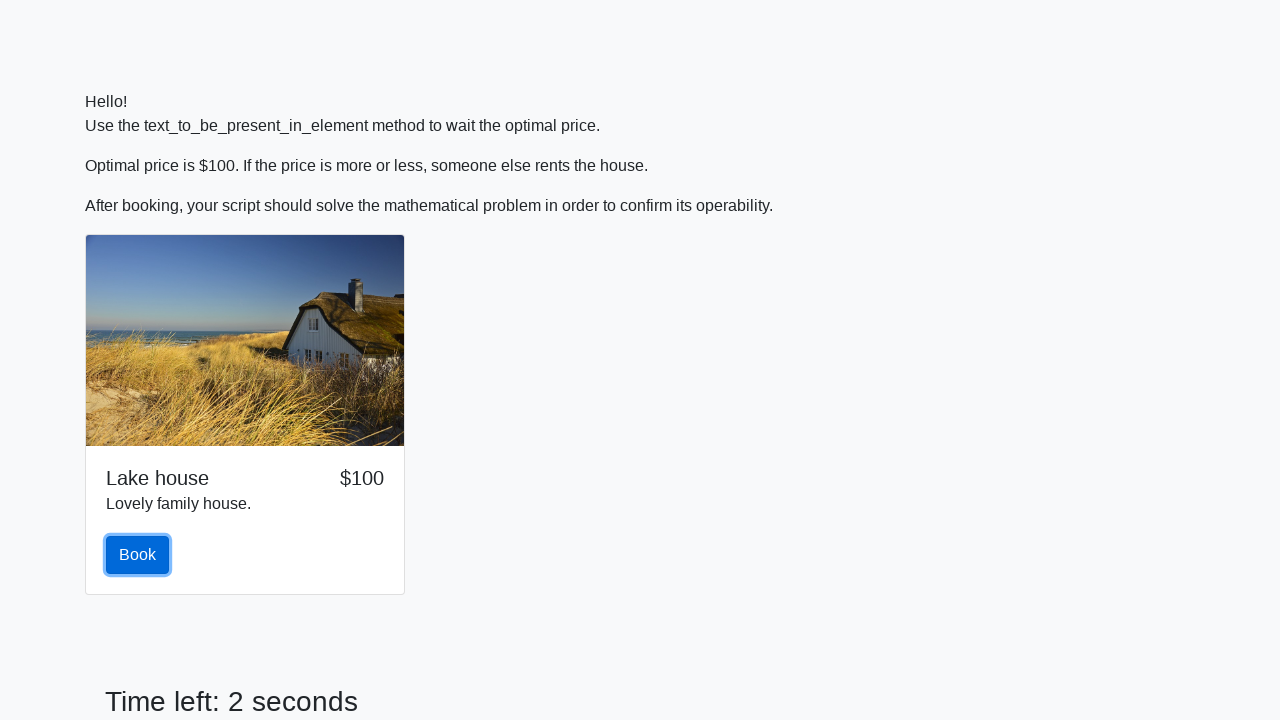

Filled answer field with calculated result: 1.902878661095979 on #answer
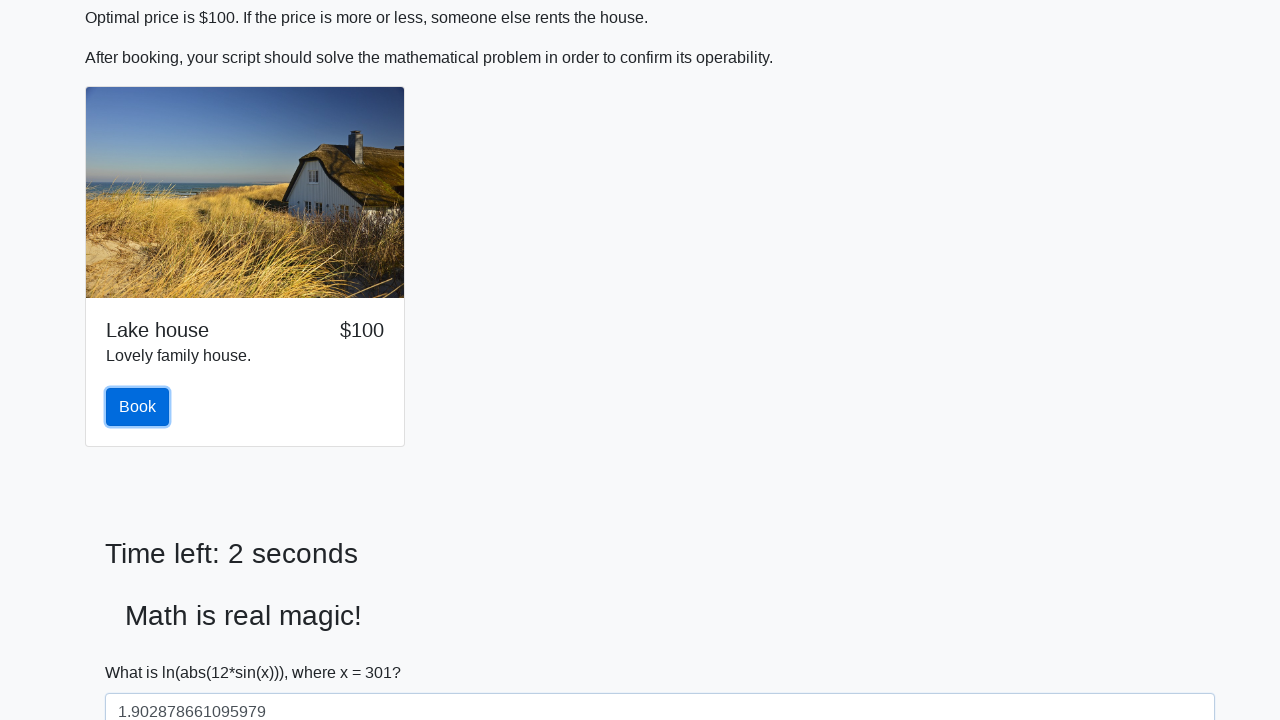

Clicked the solve/submit button at (143, 651) on #solve
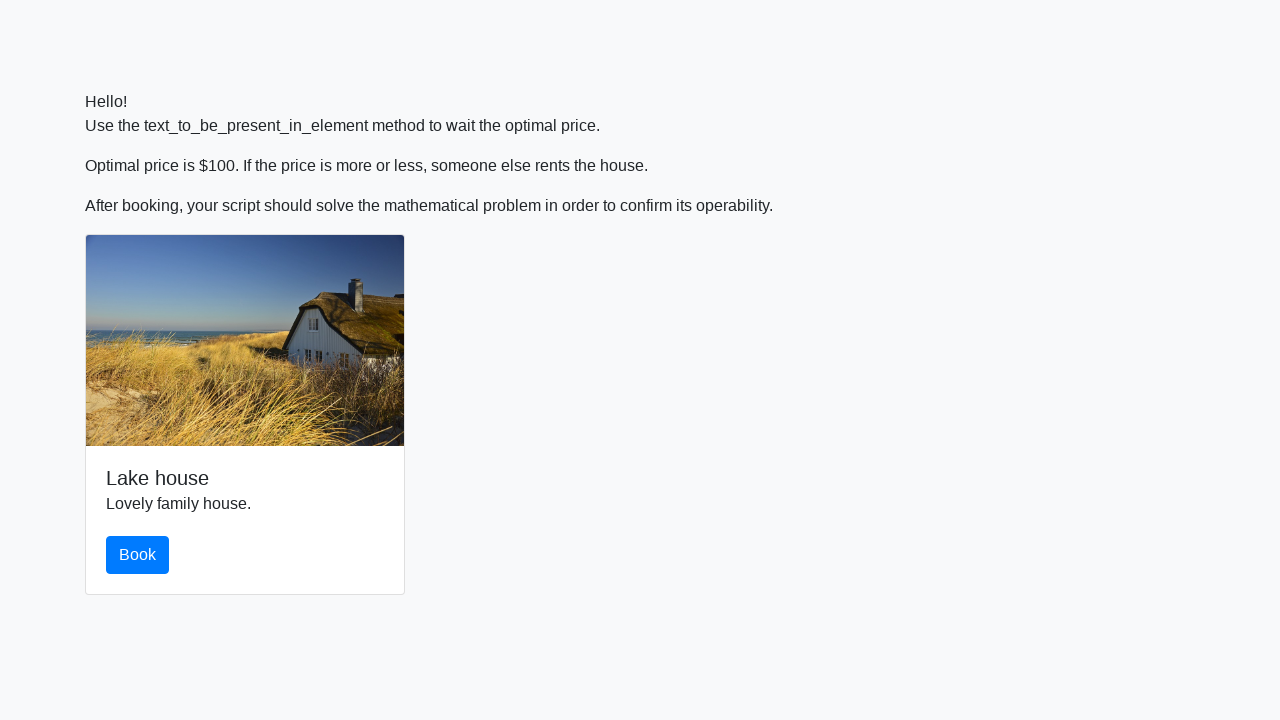

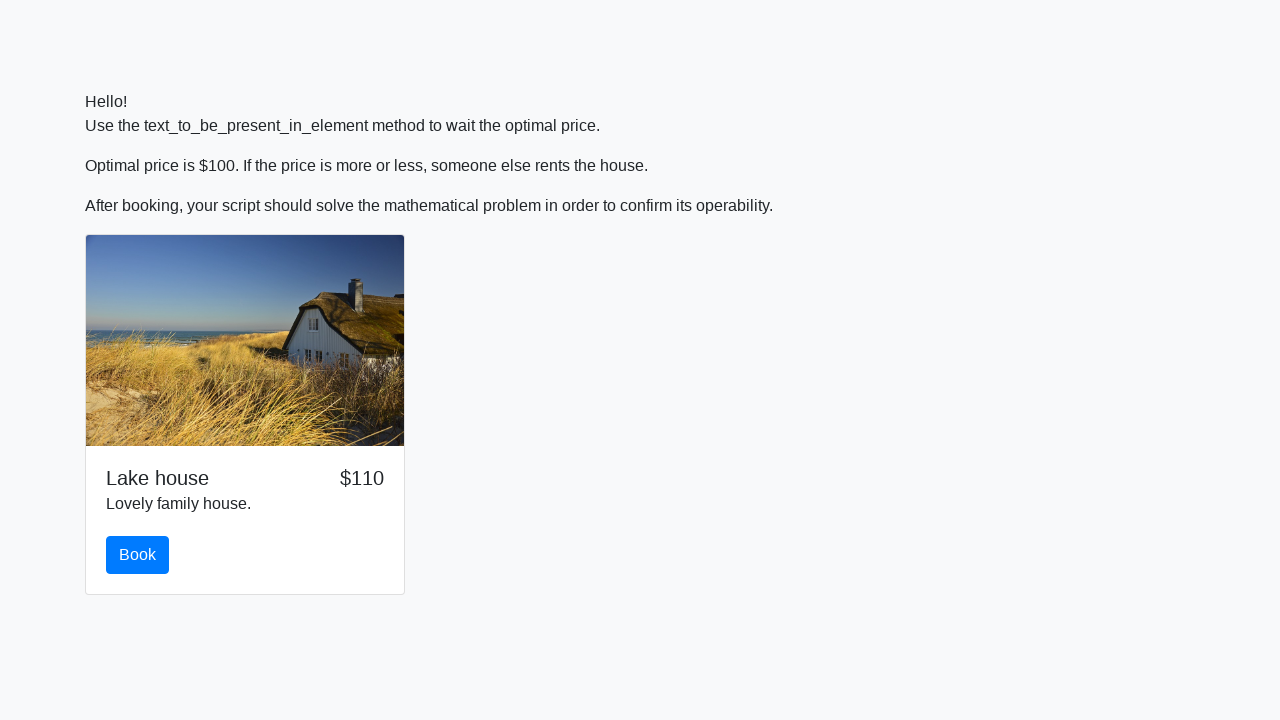